Tests drag and drop functionality on jQuery UI demo page by dragging an element to a droppable target

Starting URL: https://jqueryui.com/droppable/

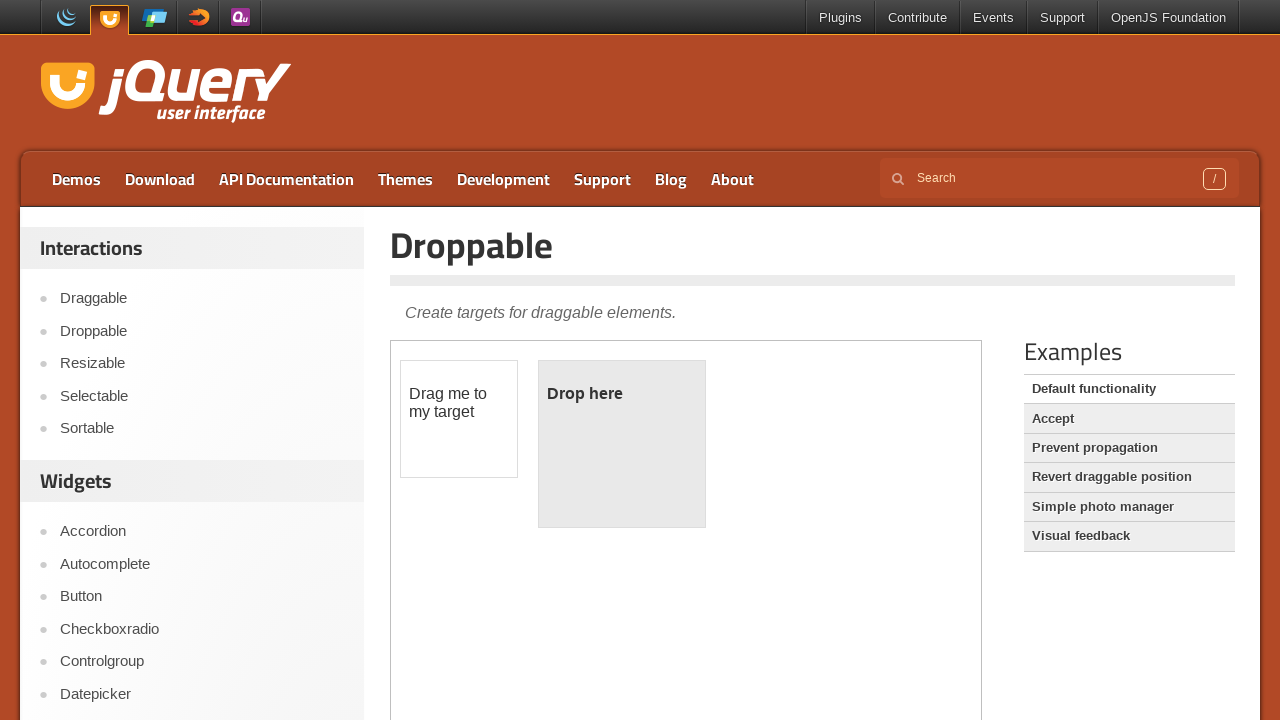

Located the first iframe containing the drag and drop demo
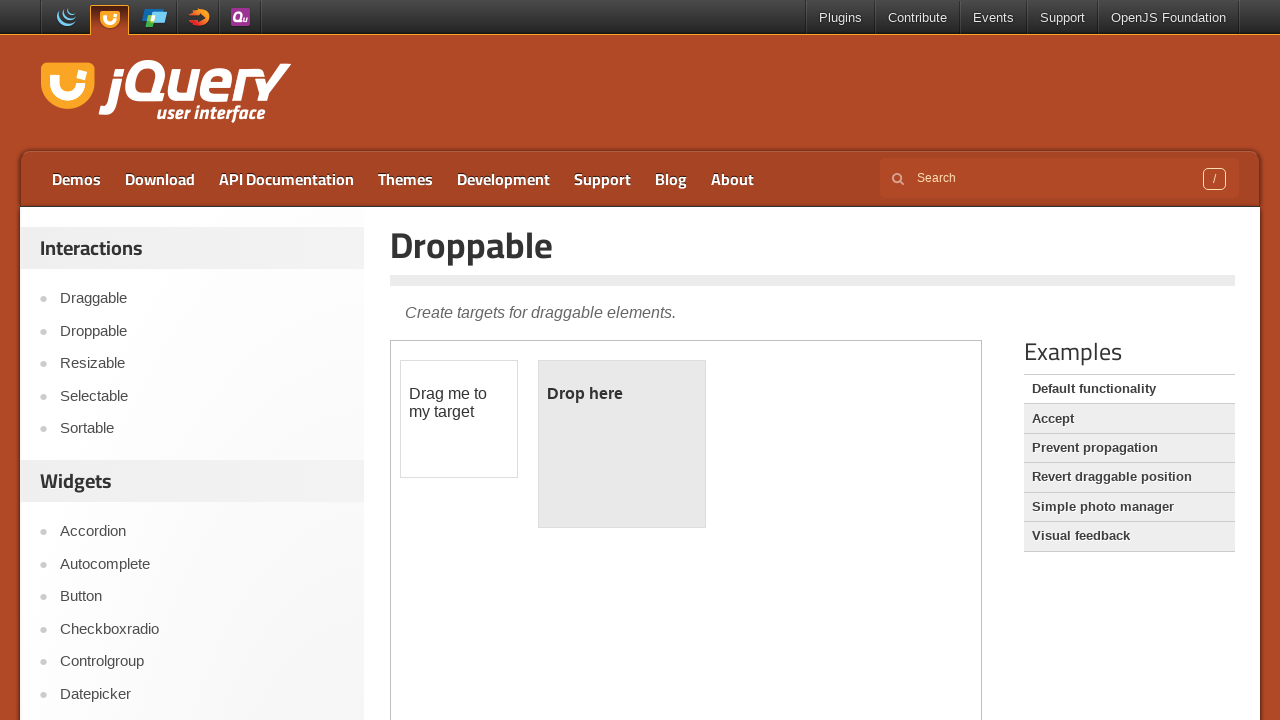

Located the draggable element (#draggable)
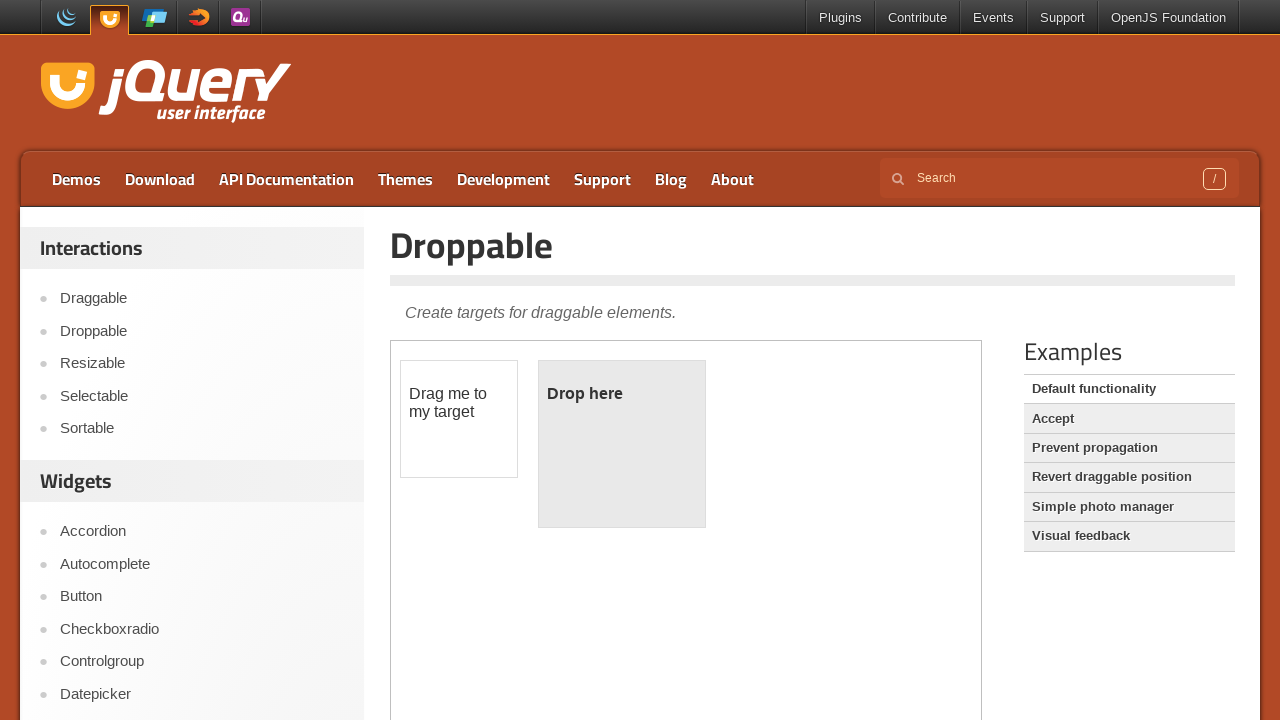

Located the droppable target element (#droppable)
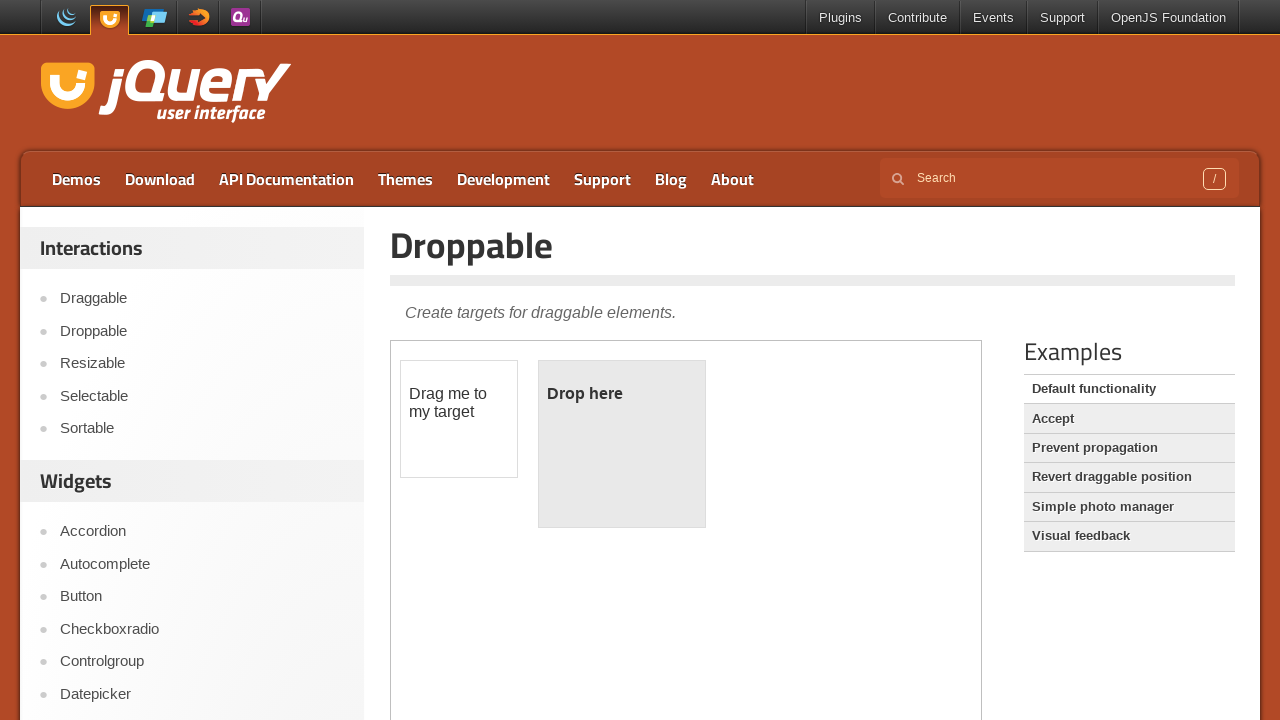

Dragged the draggable element to the droppable target at (622, 444)
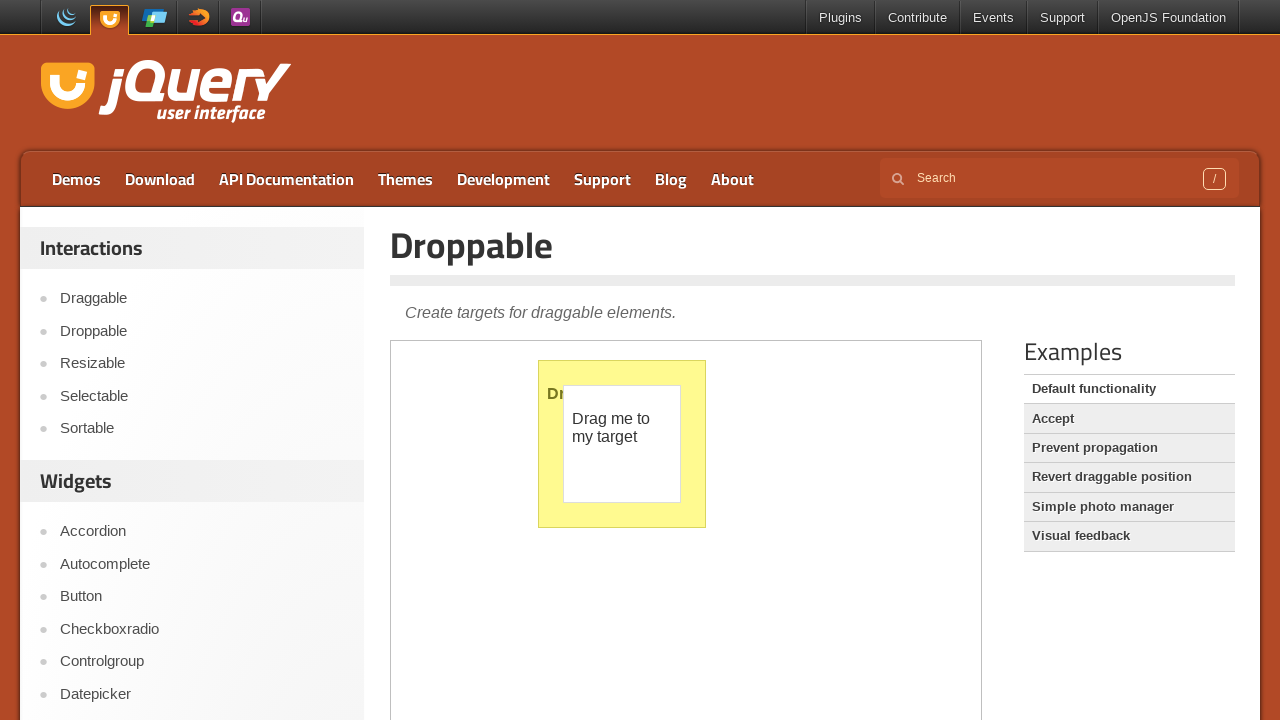

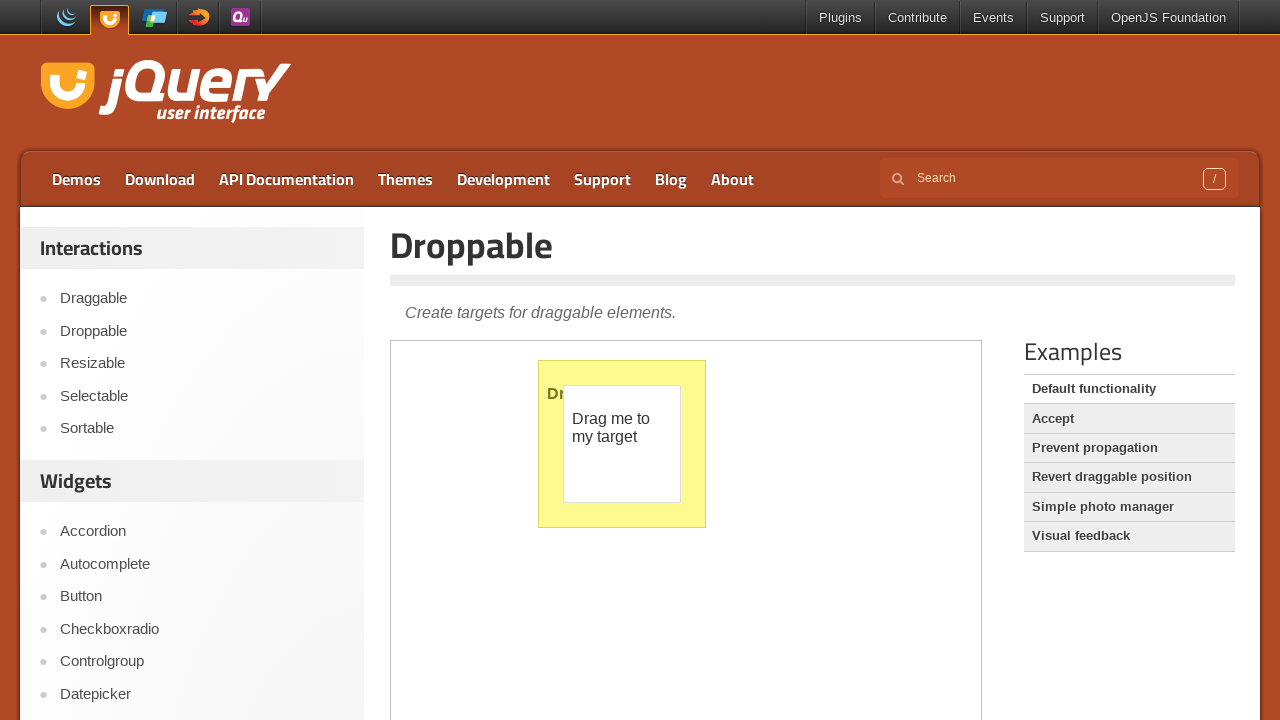